Tests a registration form by filling out various form fields including text inputs, radio buttons, checkboxes, dropdowns, date fields, textarea, range slider, and toggle options, then submitting the form.

Starting URL: https://material.playwrightvn.com/

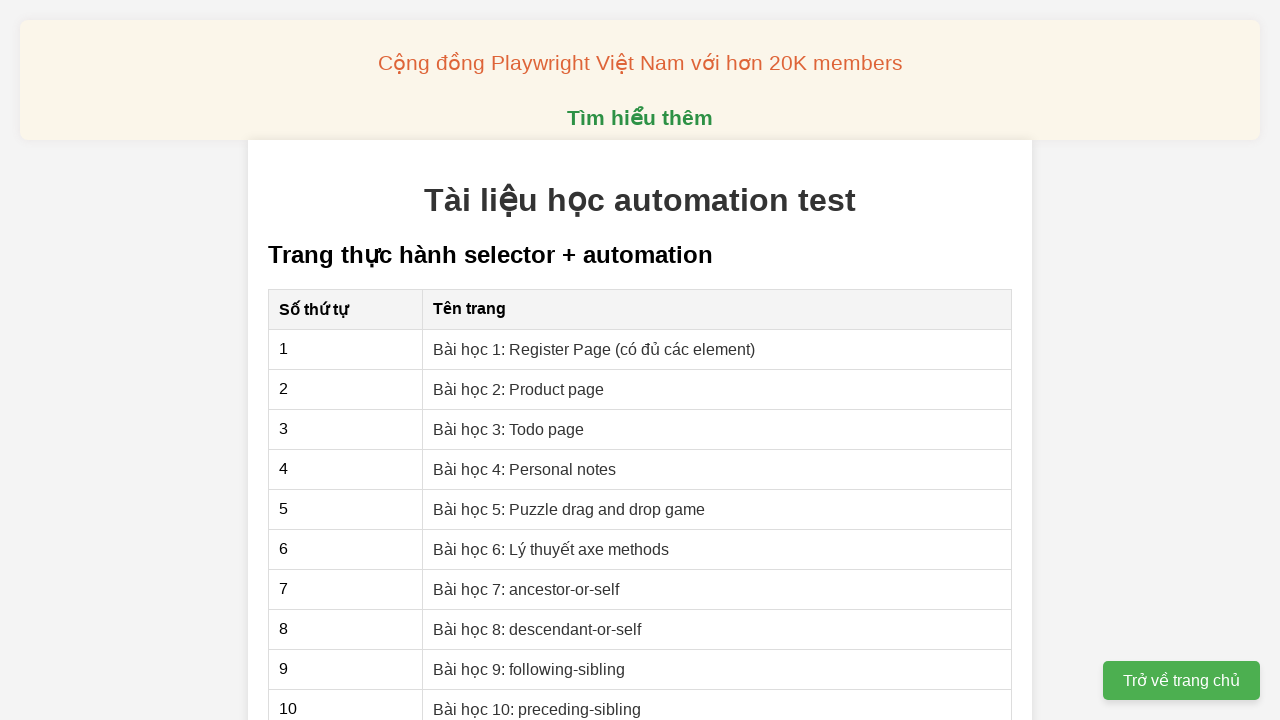

Clicked on Register Page lesson link at (594, 349) on xpath=//a[text()= 'Bài học 1: Register Page (có đủ các element)']
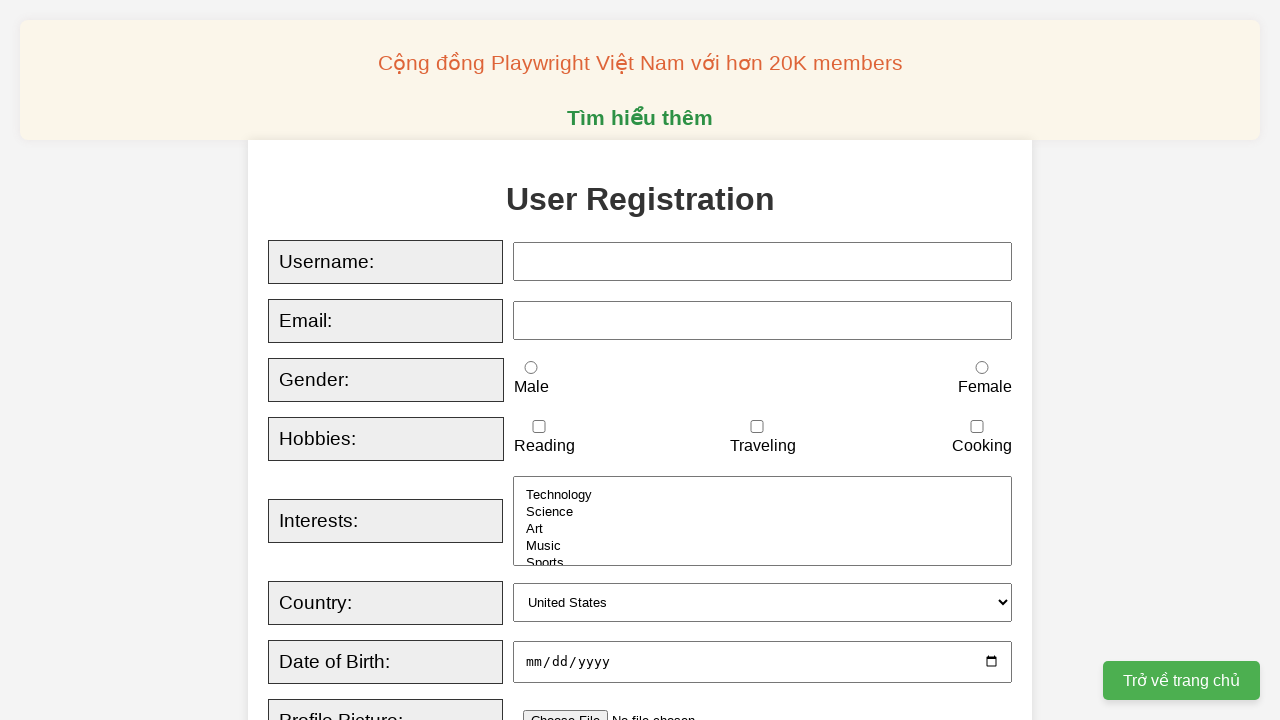

Filled username field with 'testuser_742' on xpath=//input[@id='username']
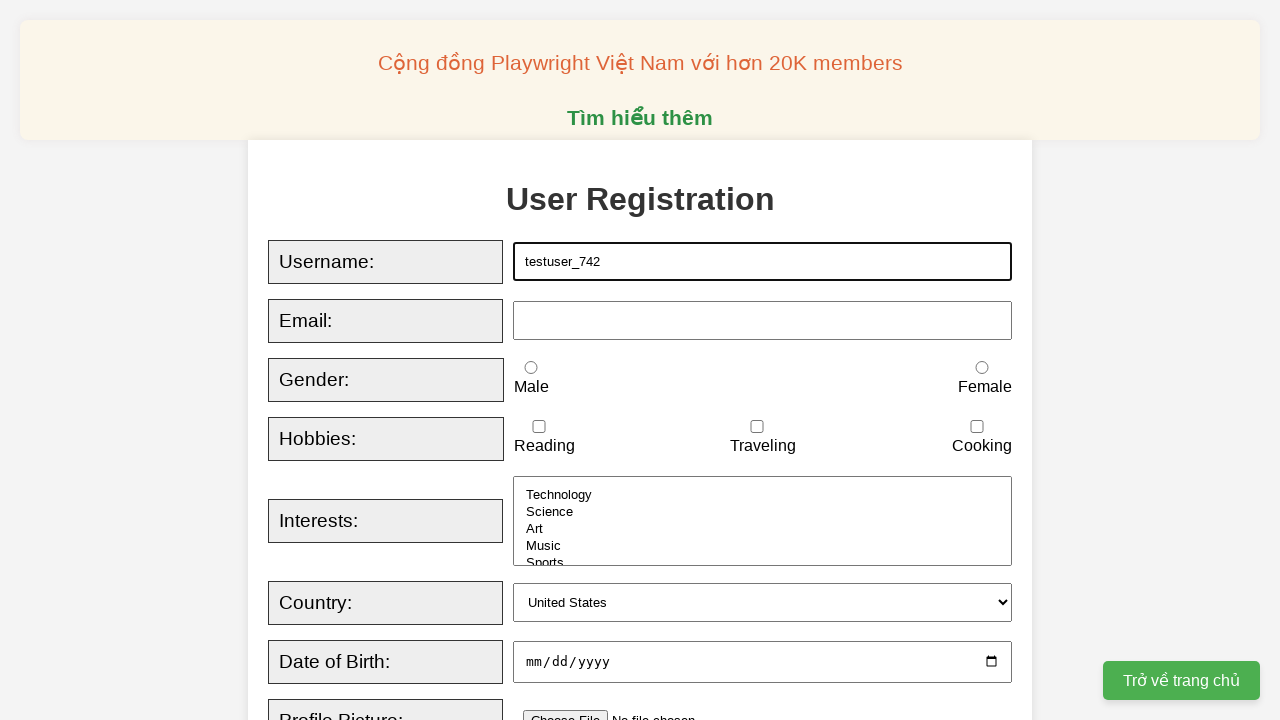

Filled email field with 'testuser742@example.com'
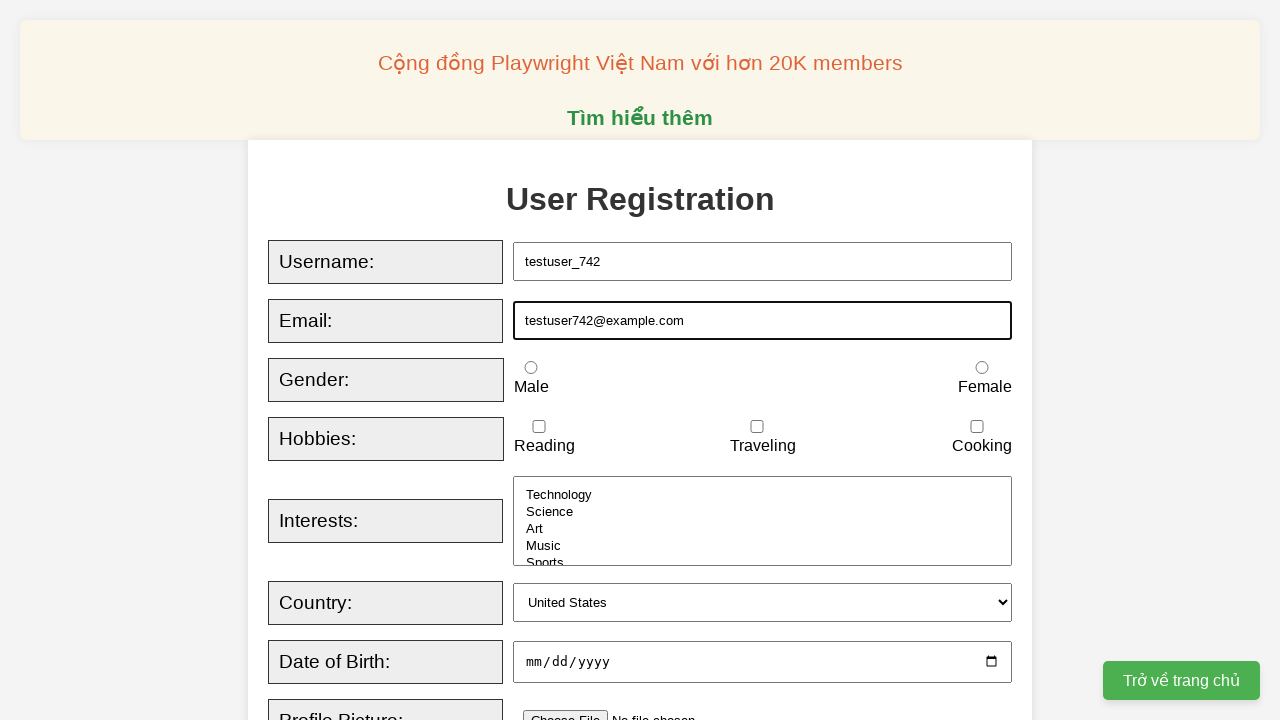

Selected female radio button at (982, 368) on xpath=//input[@id='female']
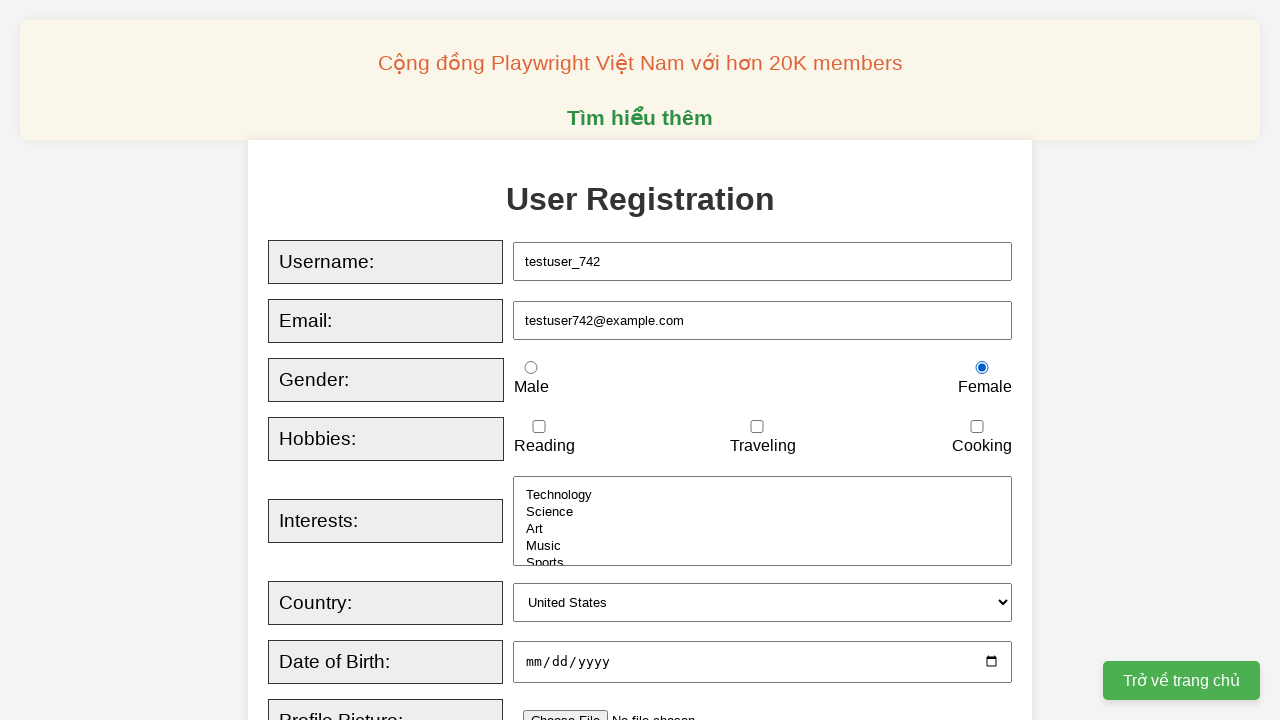

Checked cooking checkbox at (977, 427) on xpath=//input[@id='cooking']
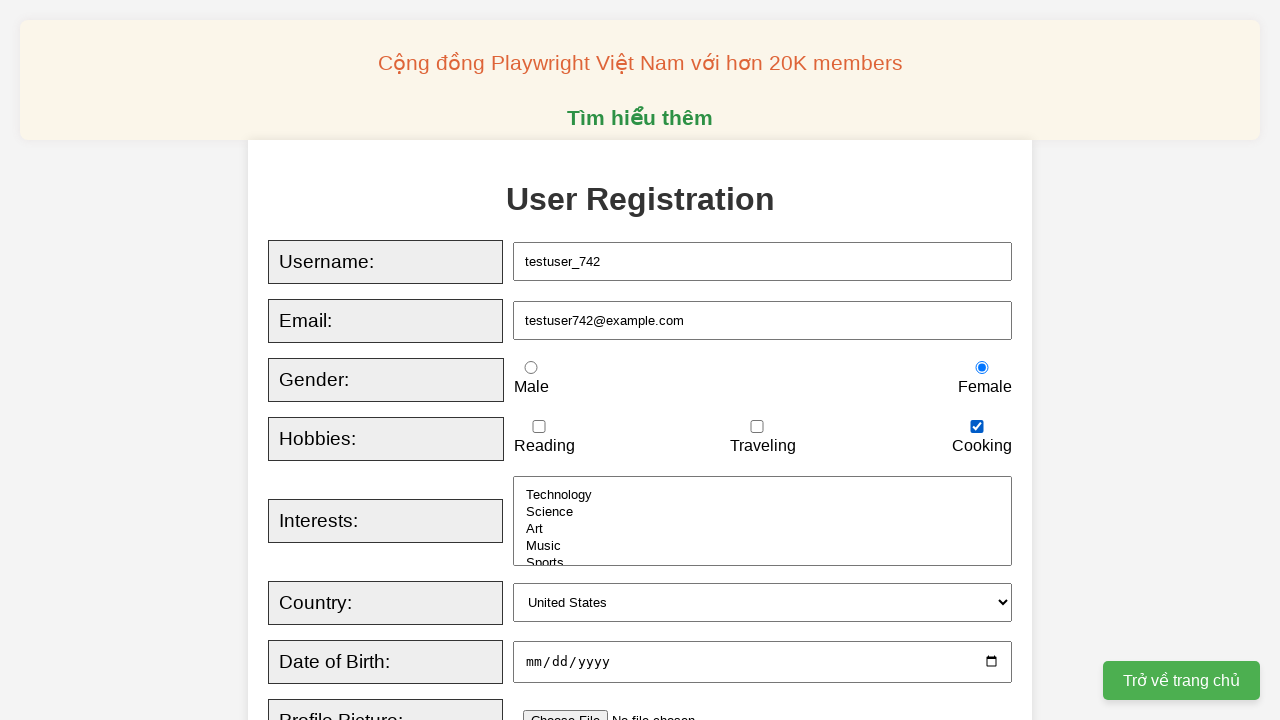

Selected 'music' from interests dropdown on xpath=//select[@id='interests']
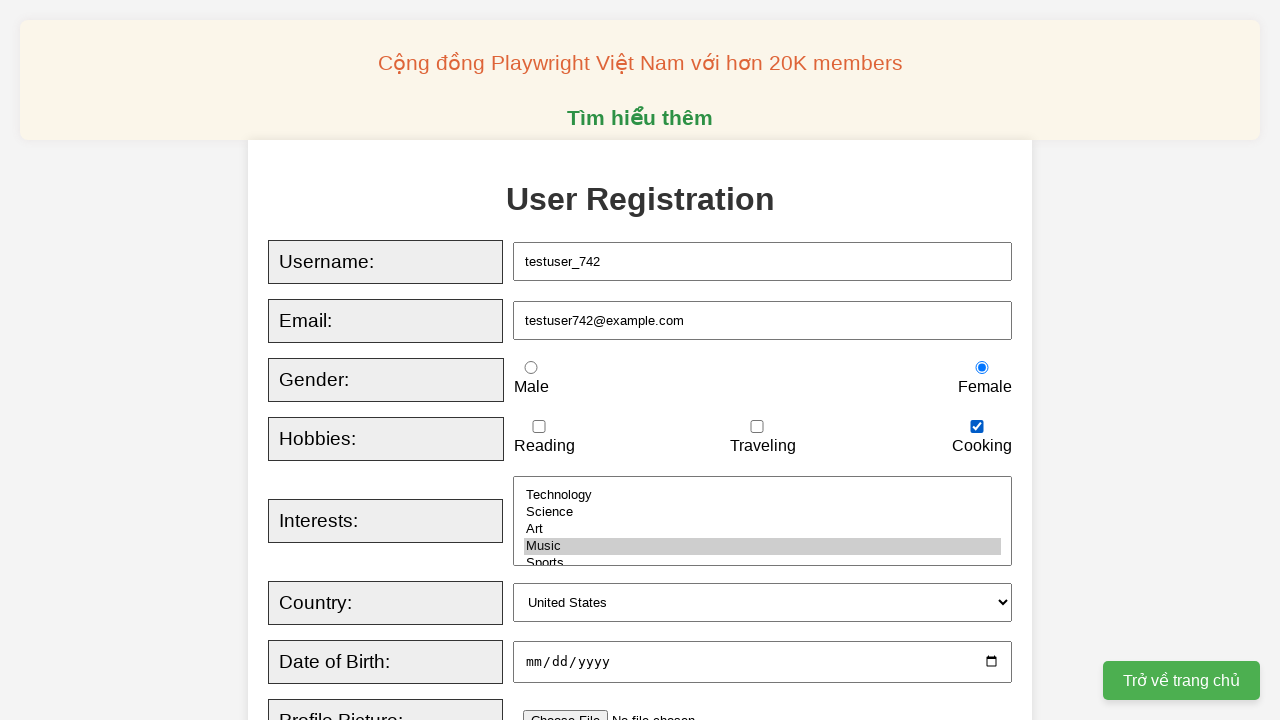

Selected 'uk' from country dropdown on xpath=//select[@id='country']
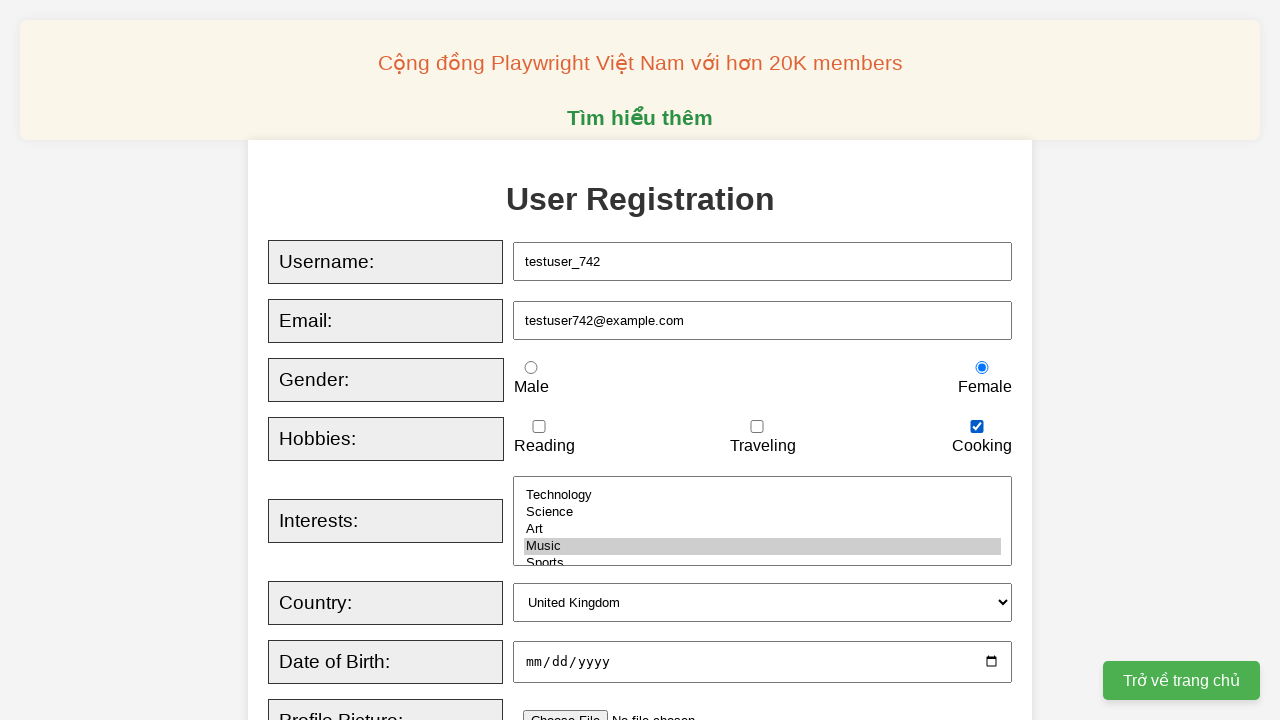

Filled date of birth field with '15031995'
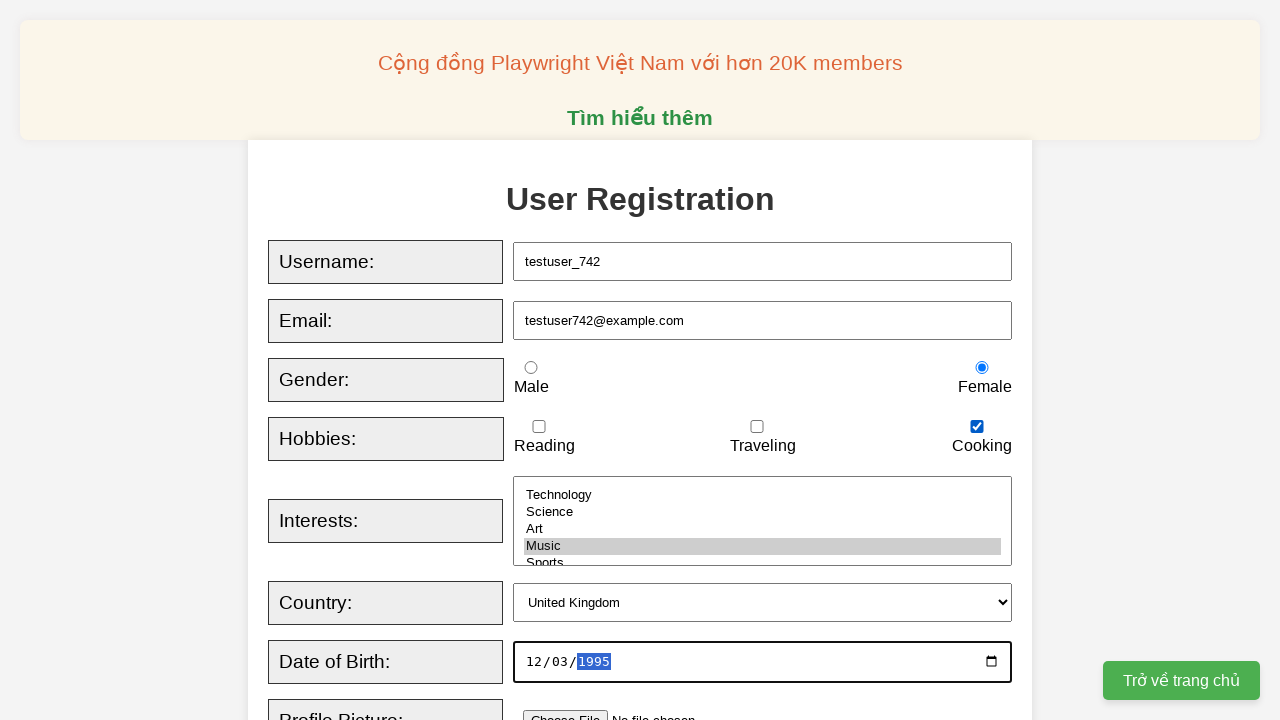

Filled bio textarea with test bio text
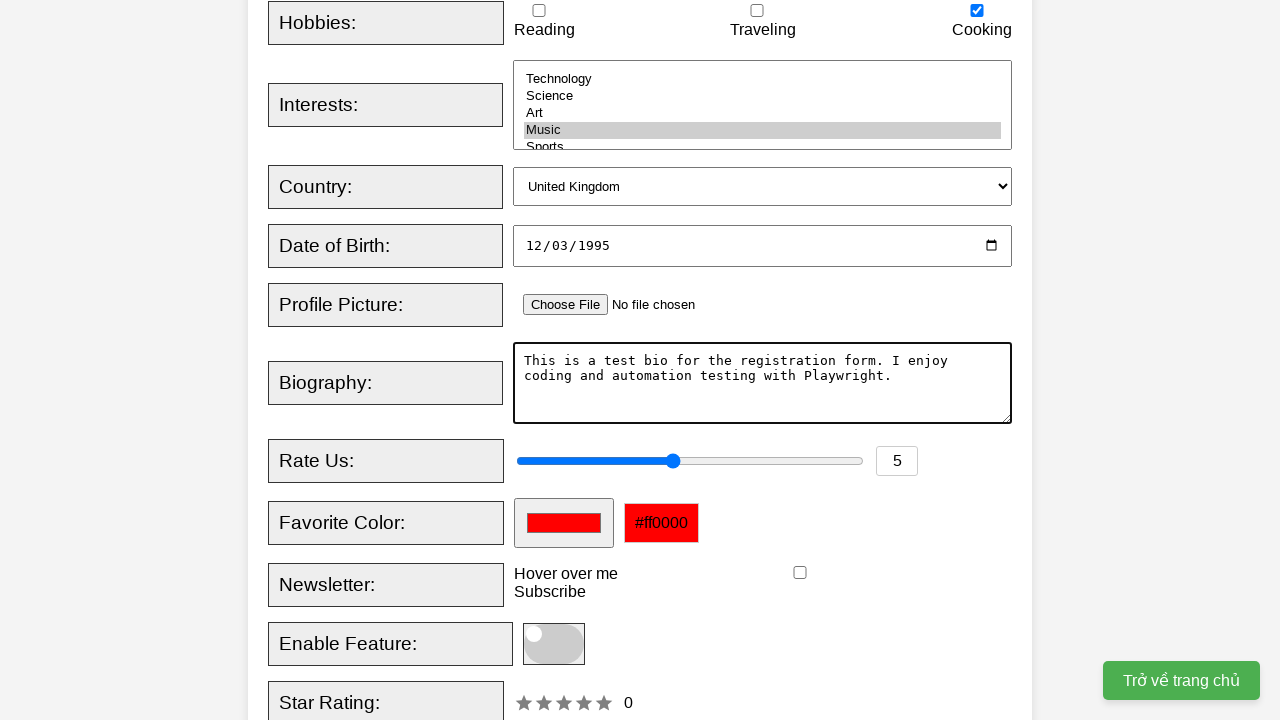

Clicked on range slider at (690, 461) on xpath=//input[@type='range']
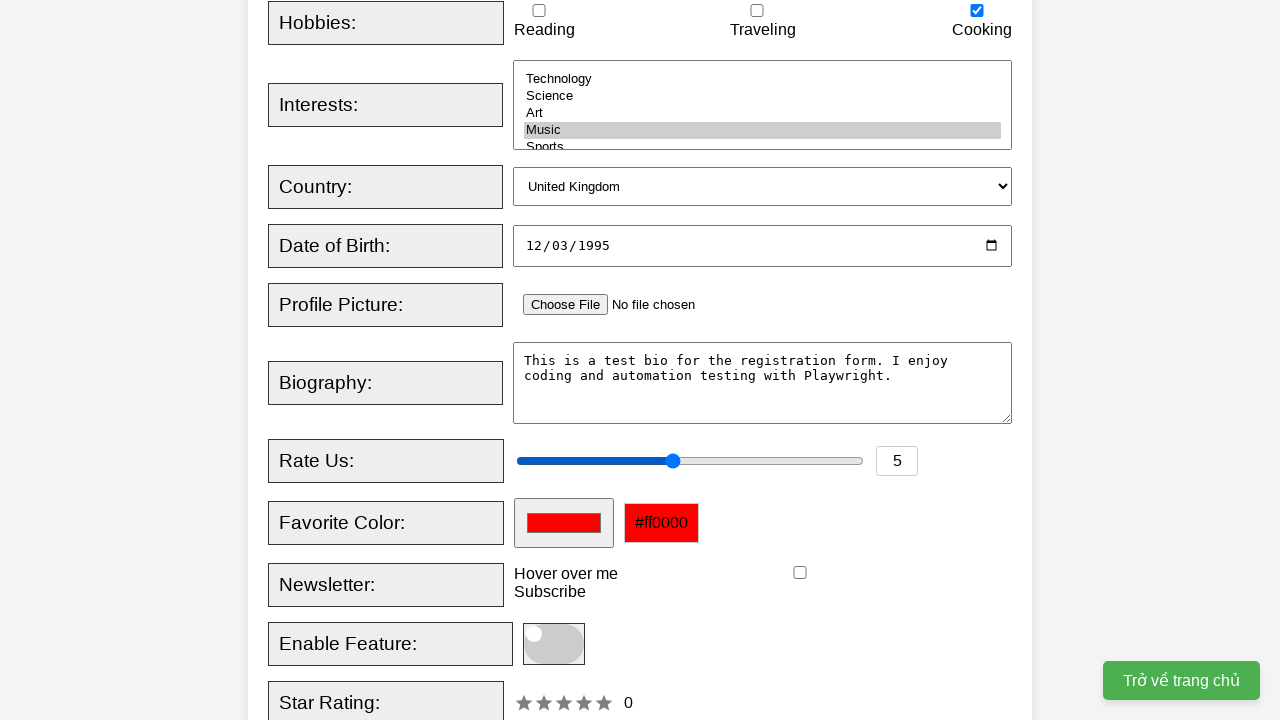

Checked newsletter checkbox at (800, 573) on xpath=//input[@id='newsletter']
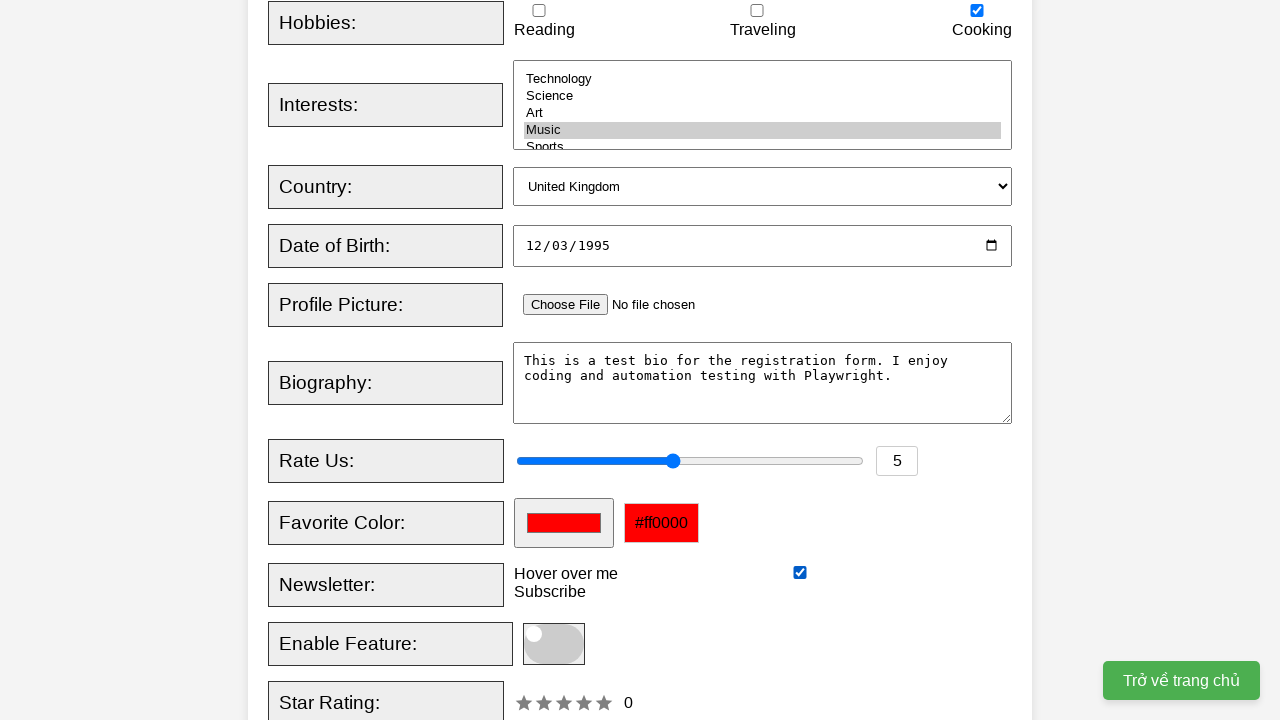

Clicked on toggle option at (391, 644) on xpath=//label[@for='toggleOption']
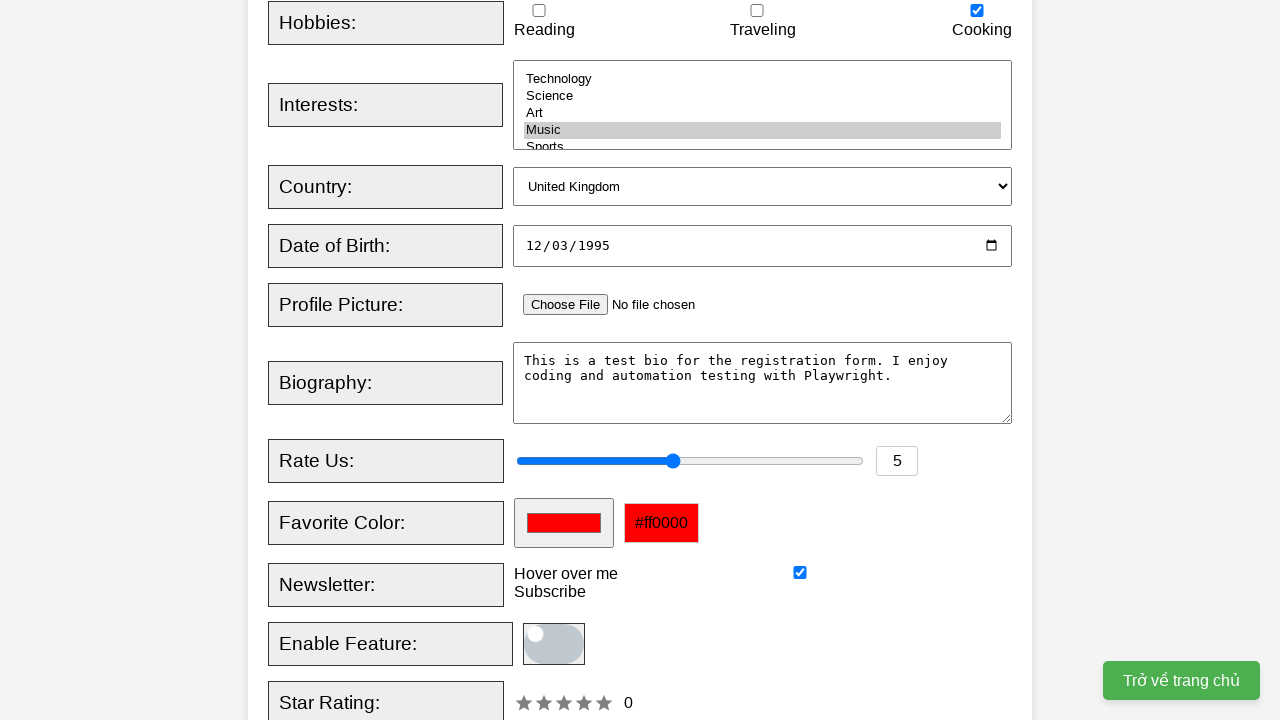

Clicked on star rating at (386, 698) on xpath=//label[@for='starRating']
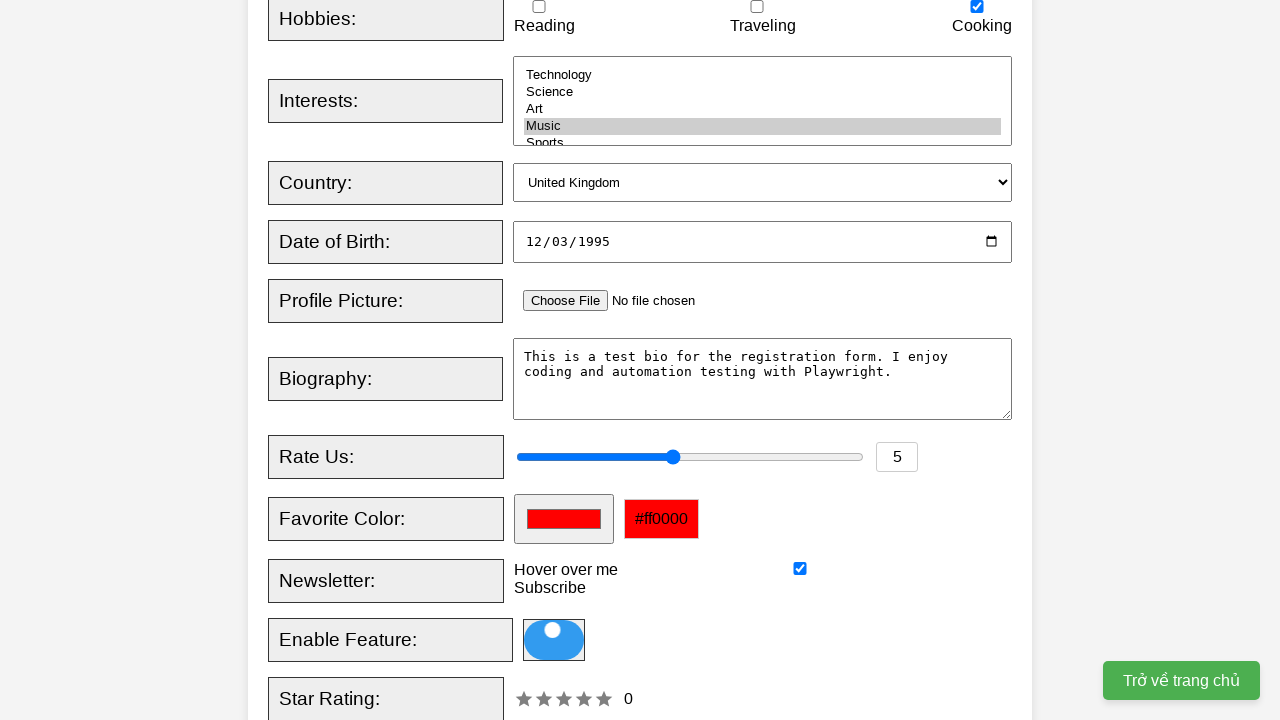

Filled custom date field with '25122024'
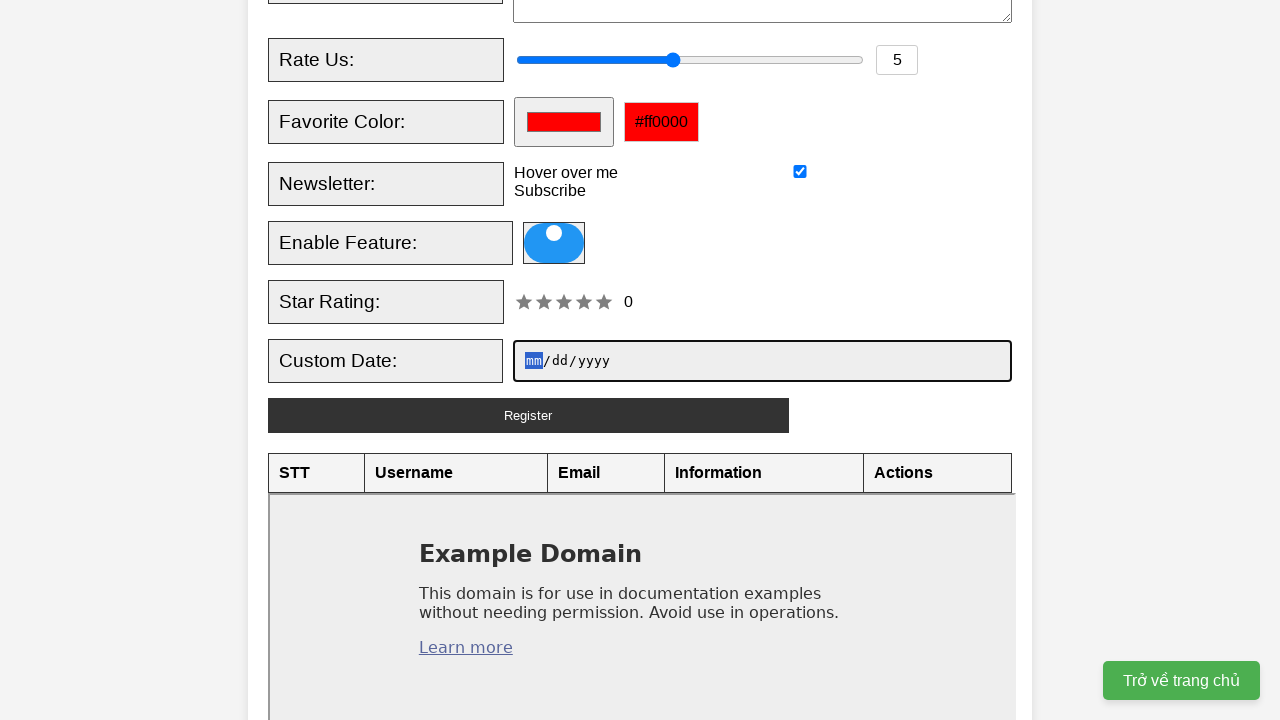

Clicked Register/Submit button to complete registration at (528, 415) on xpath=//button[@type='submit']
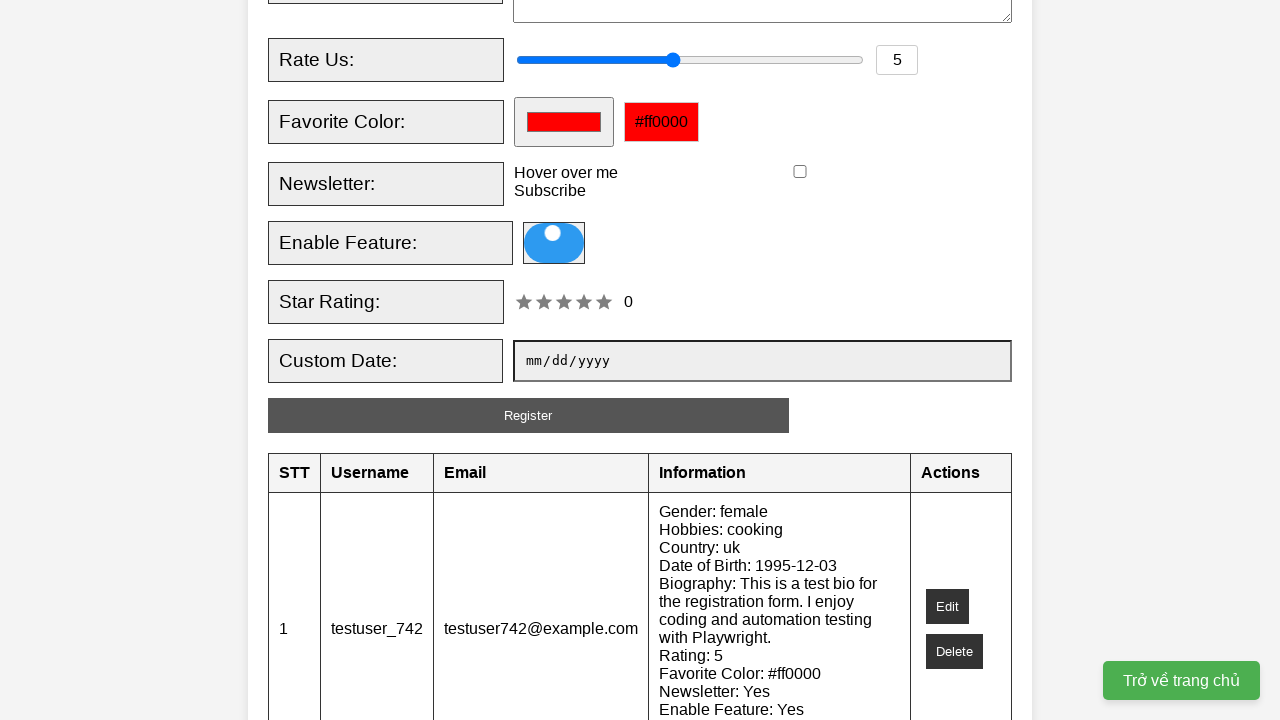

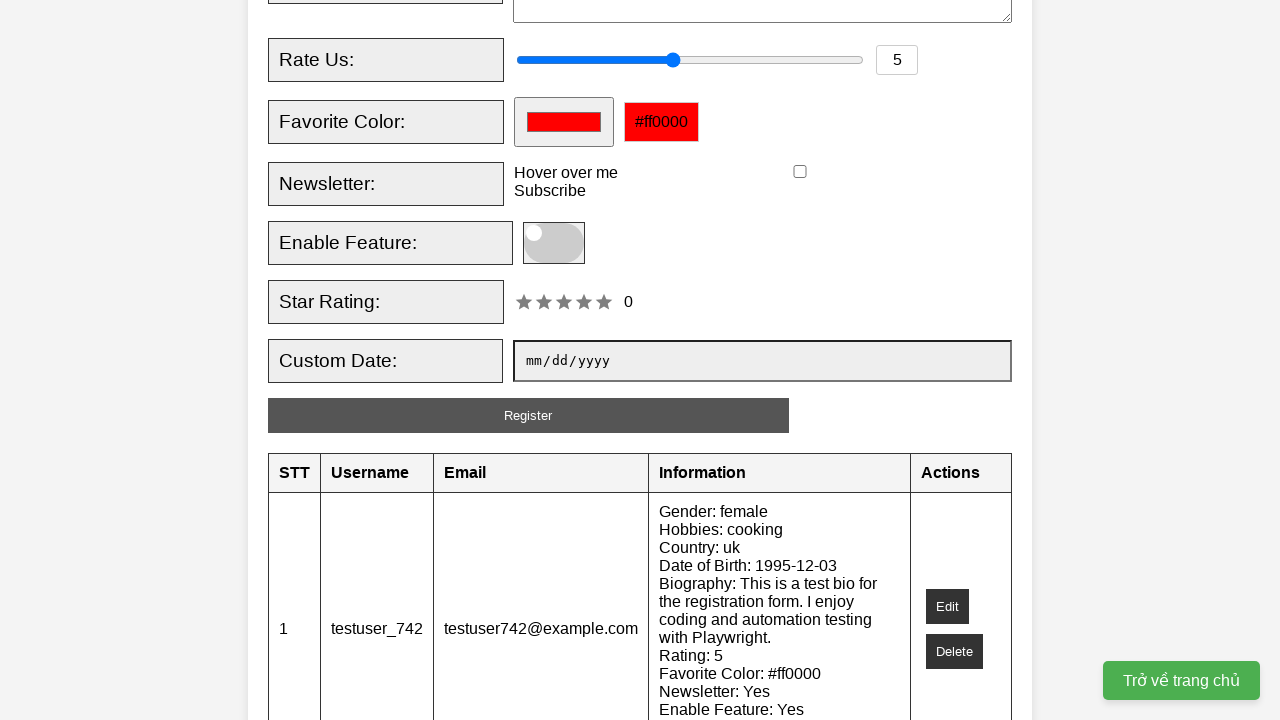